Navigates to the RedBus homepage and waits for the page to load, verifying the site is accessible.

Starting URL: https://www.redbus.in/

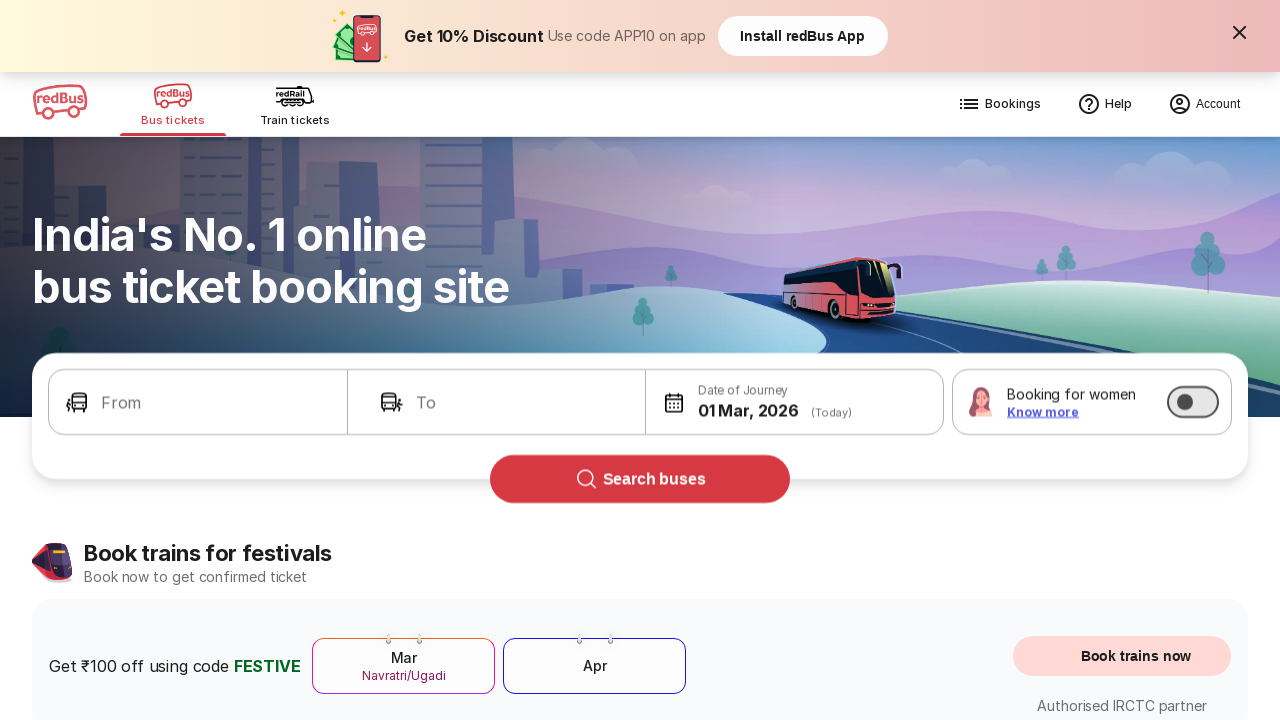

Waited for page to reach domcontentloaded state
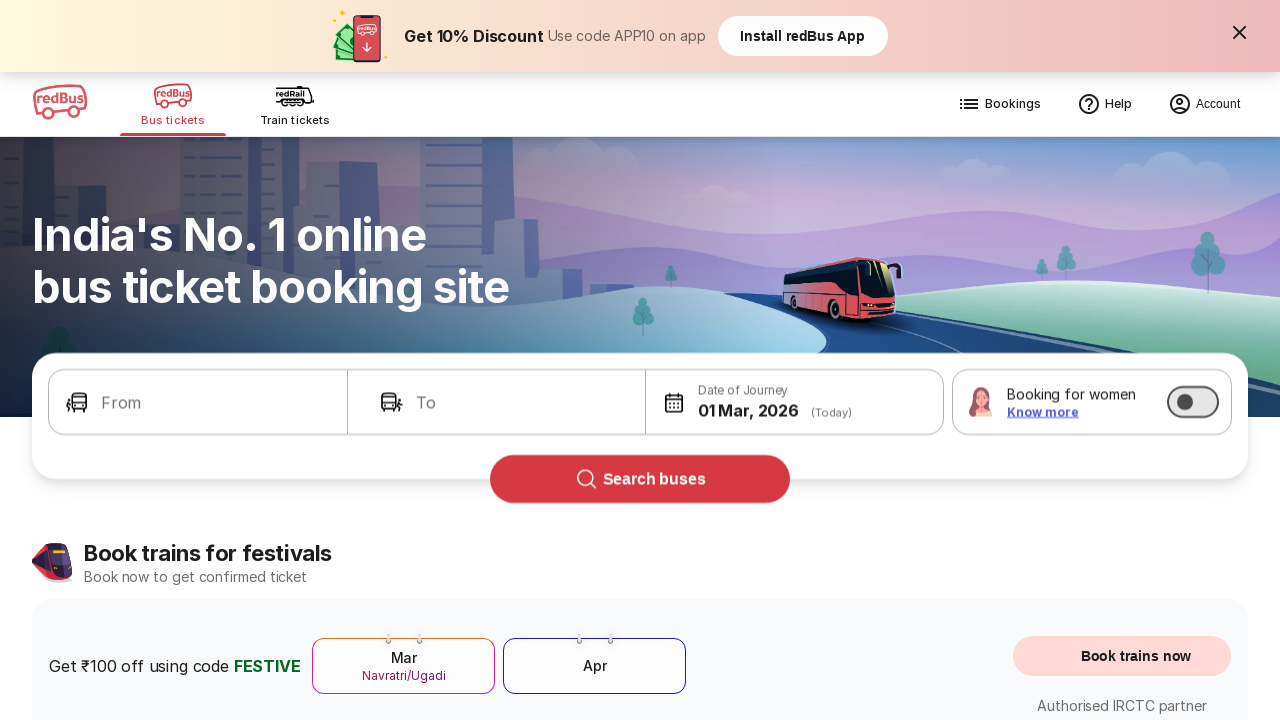

Verified RedBus homepage body element is visible - site is accessible
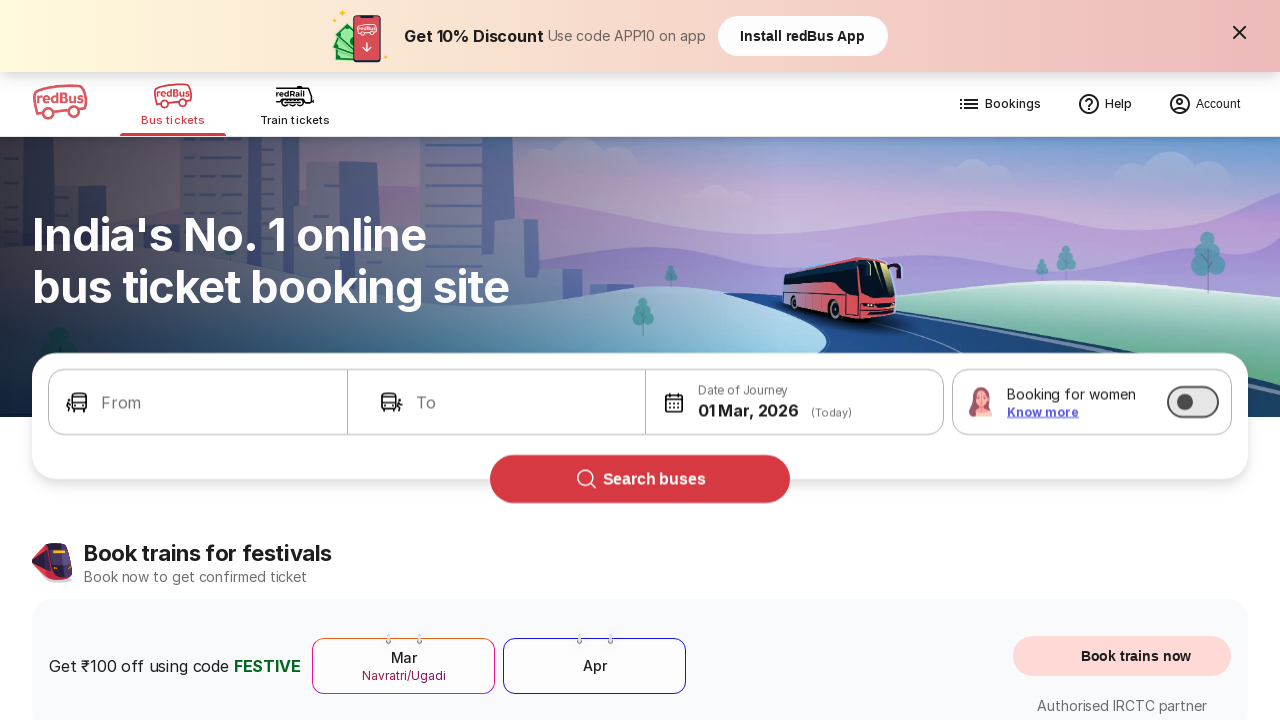

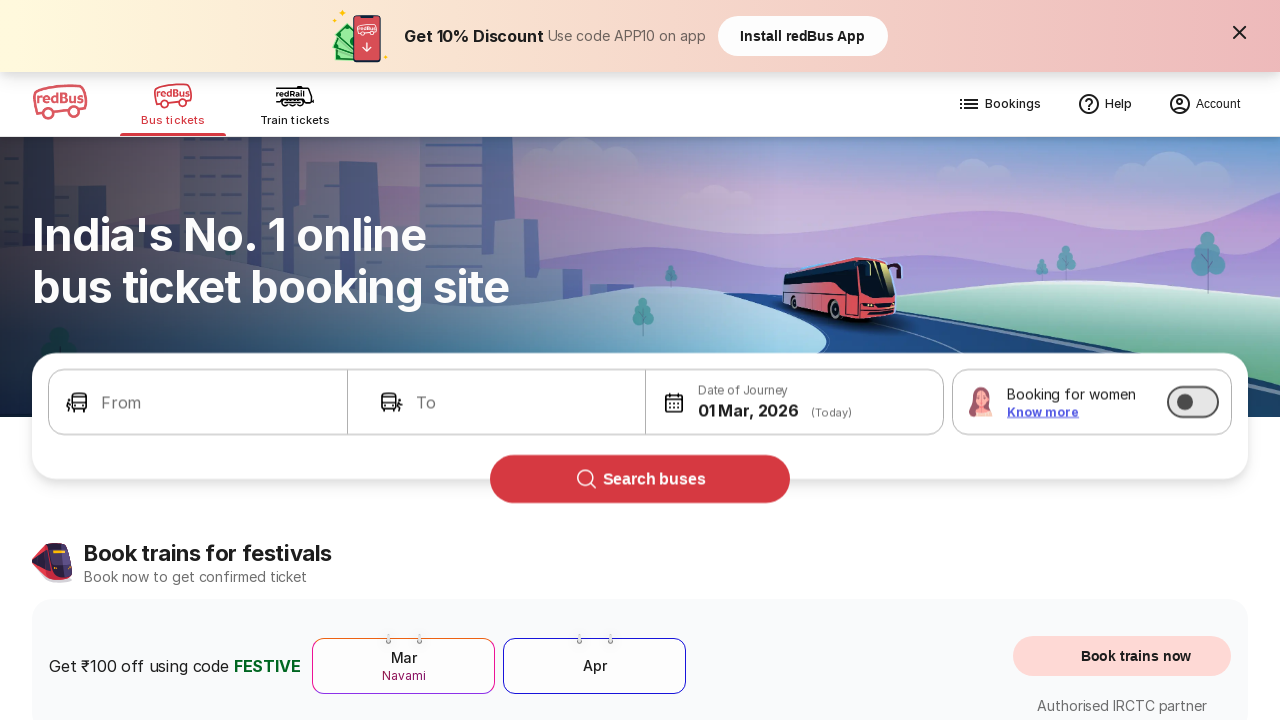